Waits for price to reach $100, then solves a mathematical captcha by calculating a logarithmic formula and submitting the answer

Starting URL: http://suninjuly.github.io/explicit_wait2.html

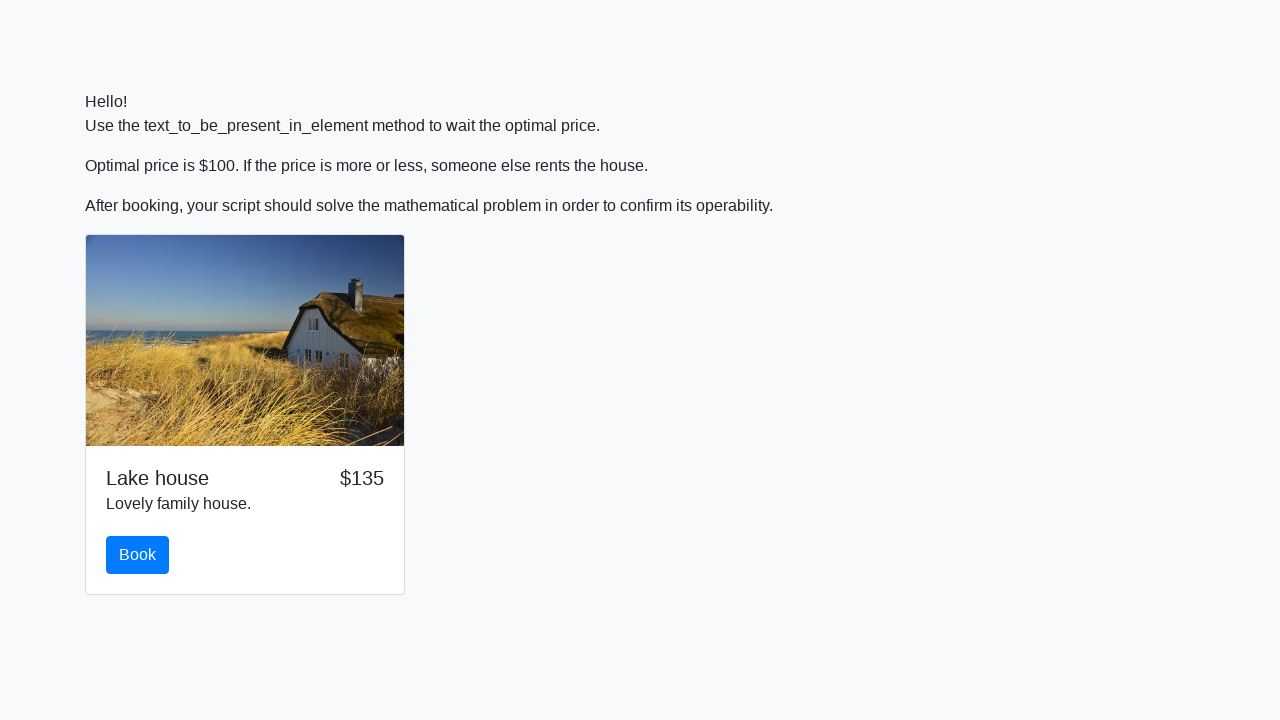

Waited for price to reach $100
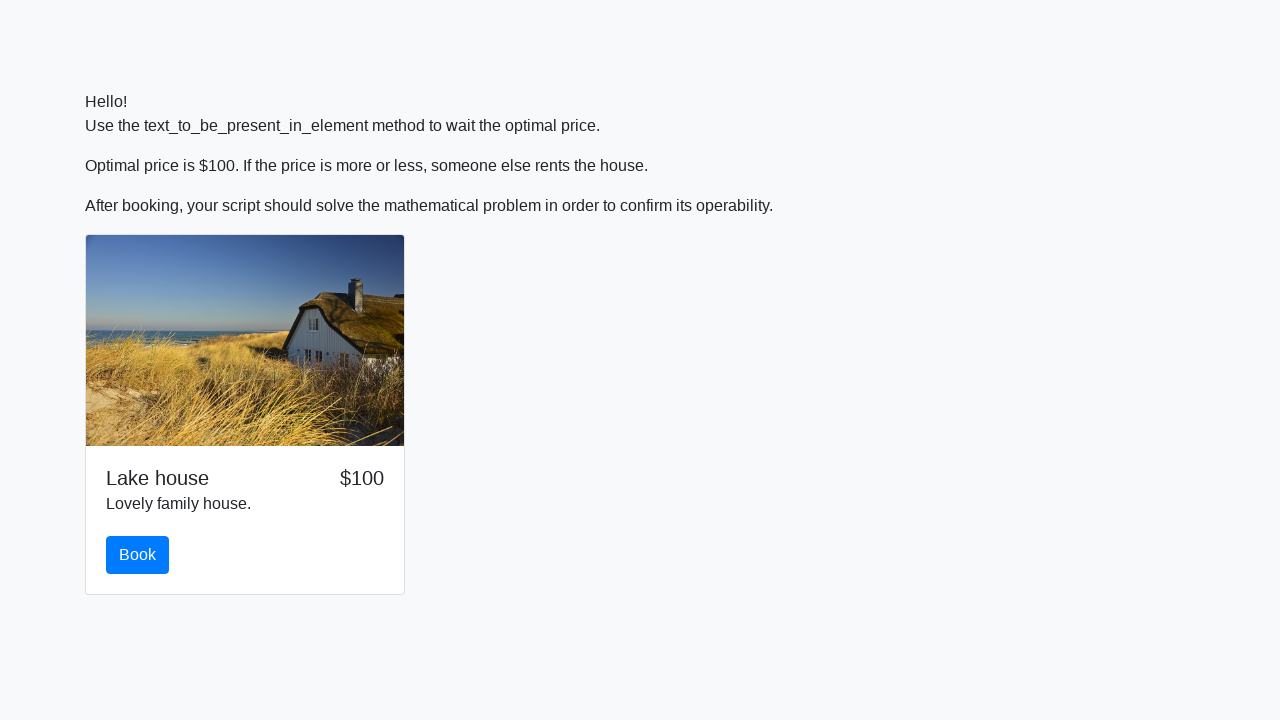

Clicked the book button at (138, 555) on .btn-primary
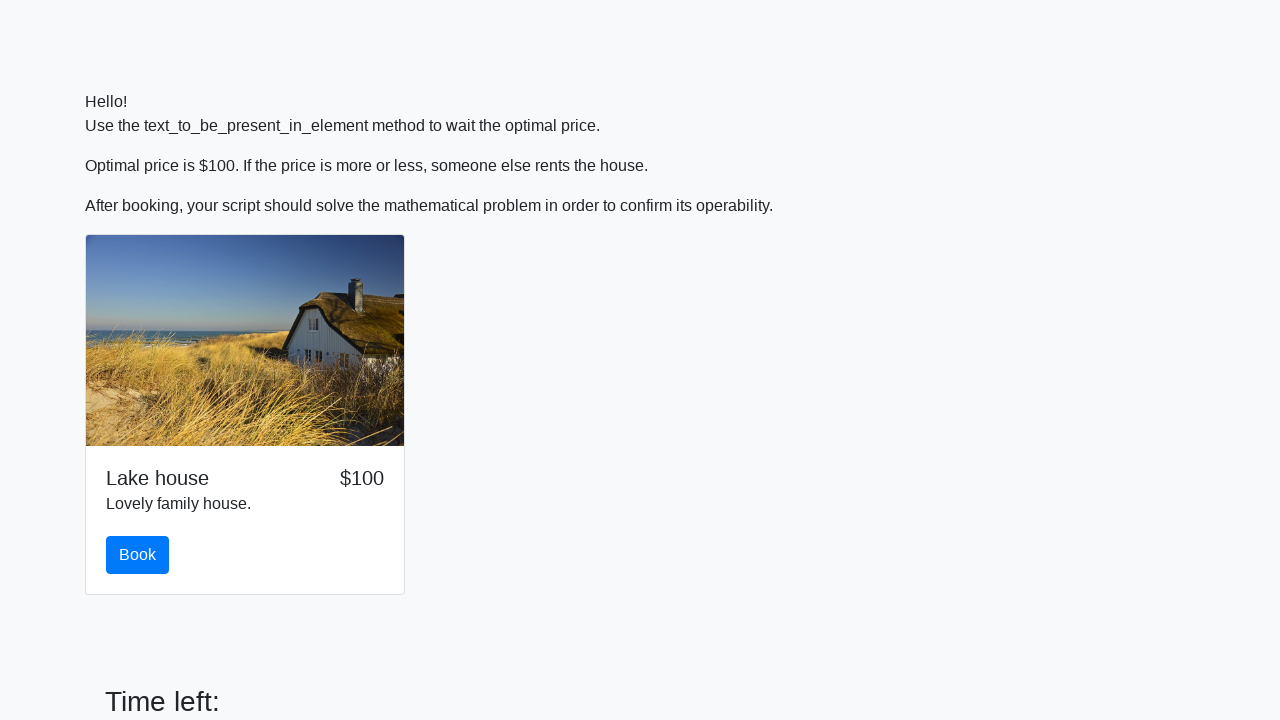

Retrieved value for calculation: 17
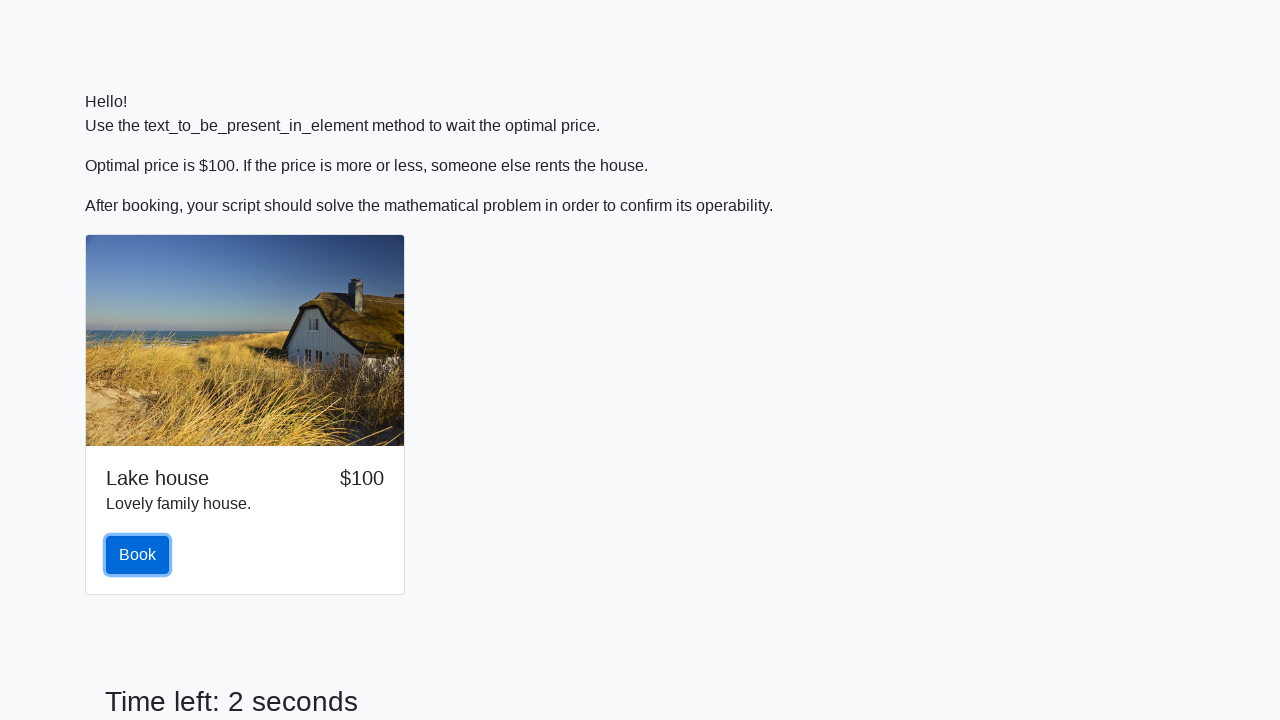

Calculated logarithmic formula result: 2.4455393174413893
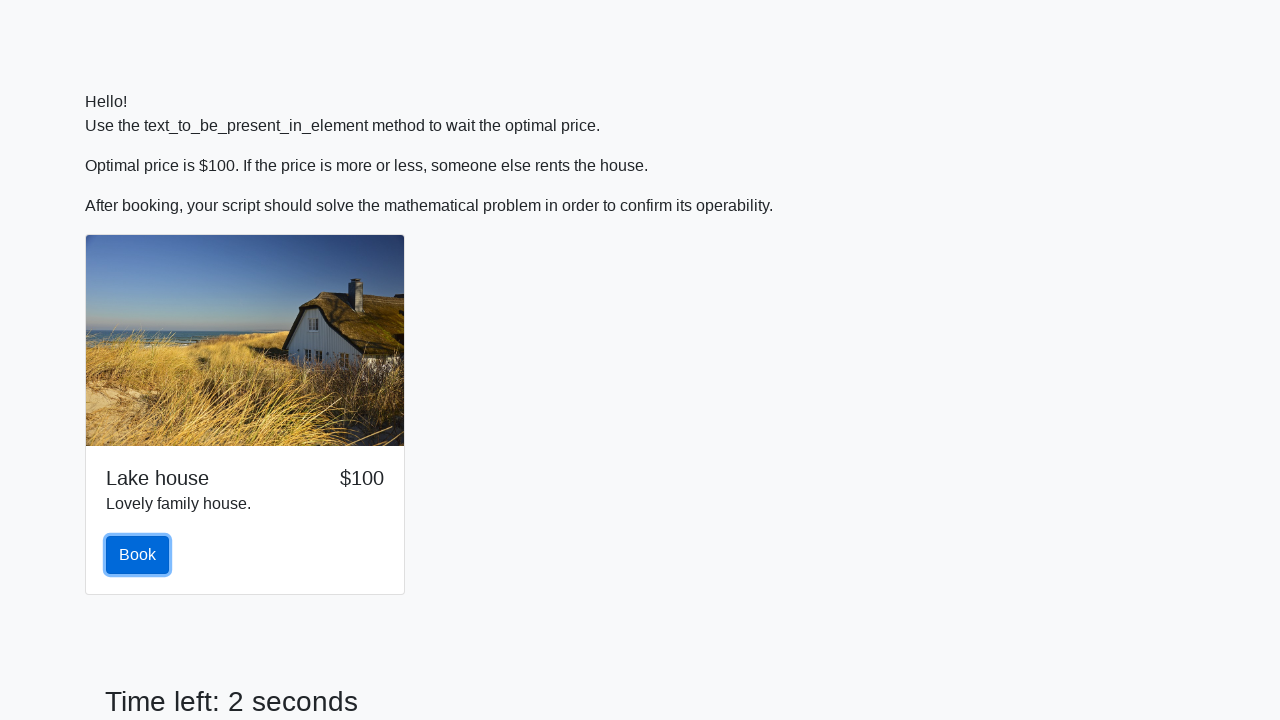

Filled answer field with calculated value on #answer
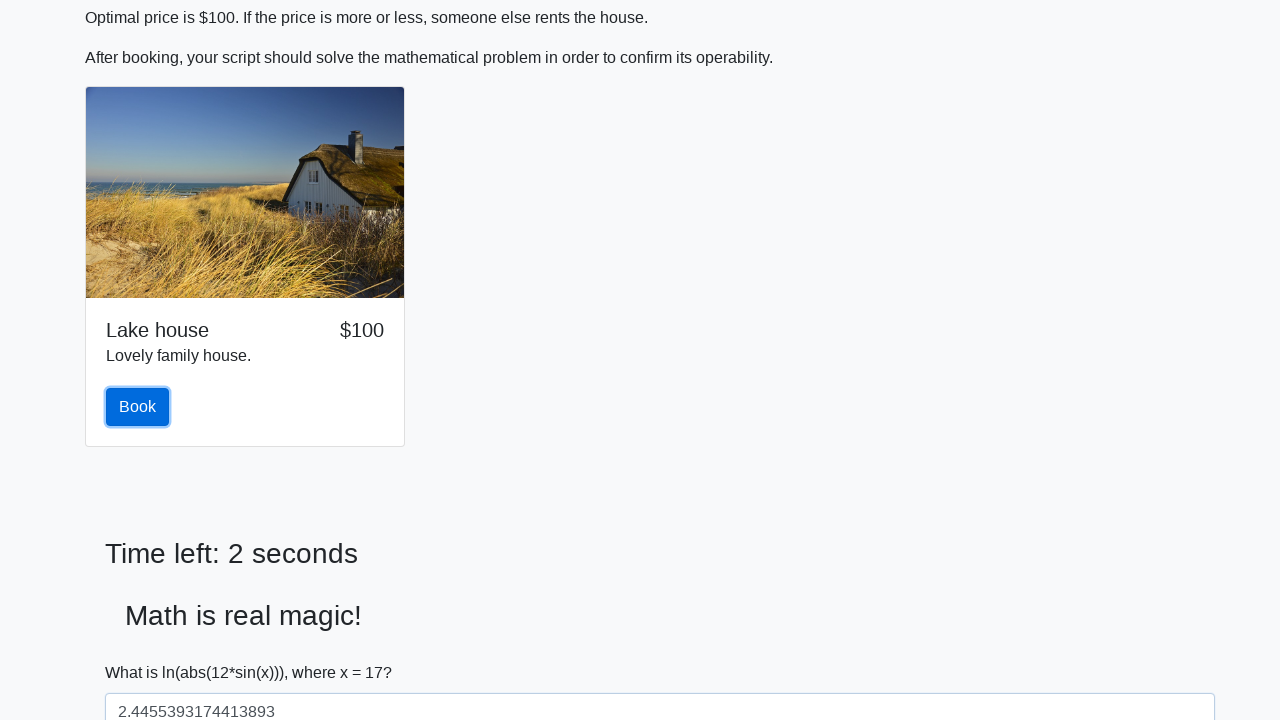

Clicked solve button to submit answer at (143, 651) on #solve
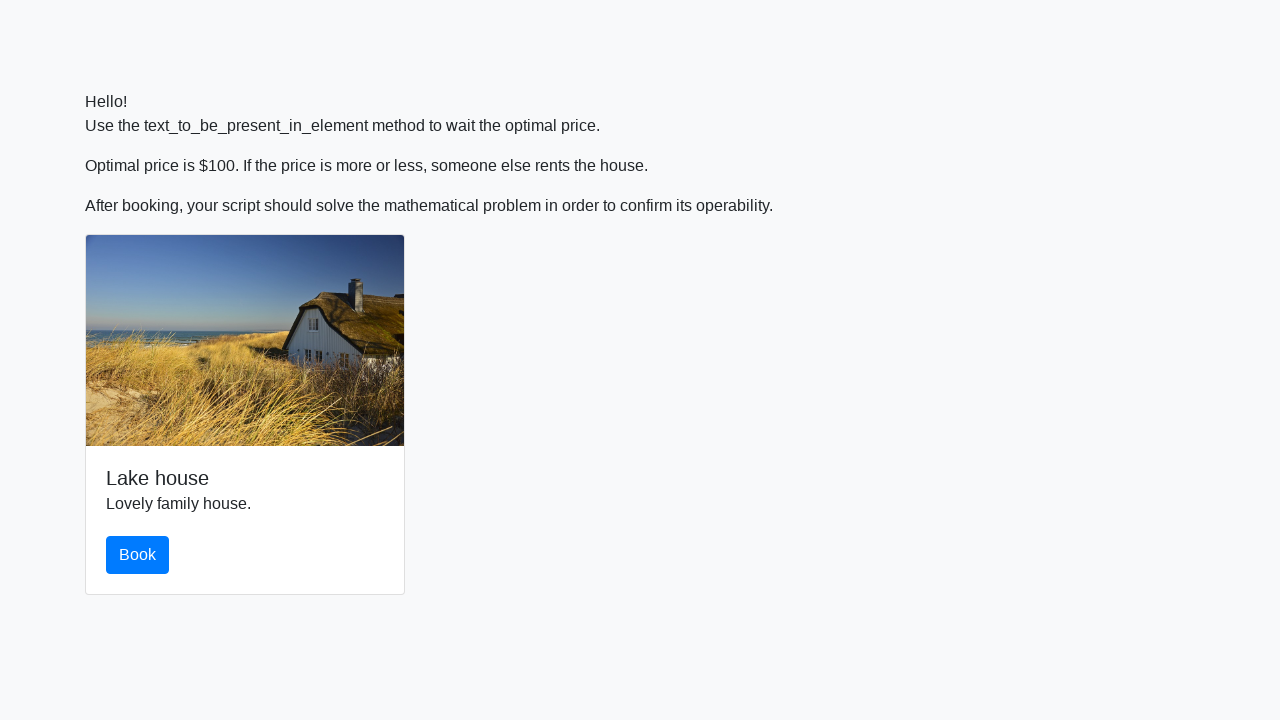

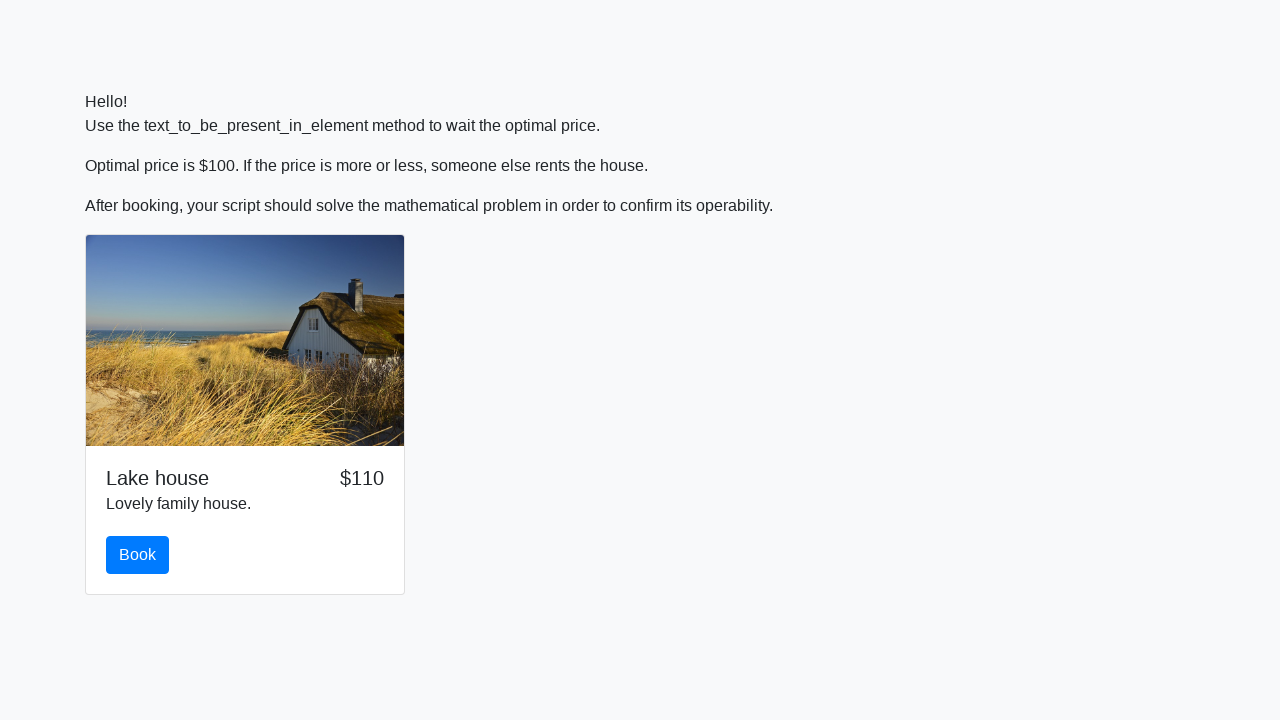